Tests JavaScript alert handling by clicking a button that triggers an alert dialog, accepting the alert, and verifying the alert message content.

Starting URL: https://the-internet.herokuapp.com/javascript_alerts

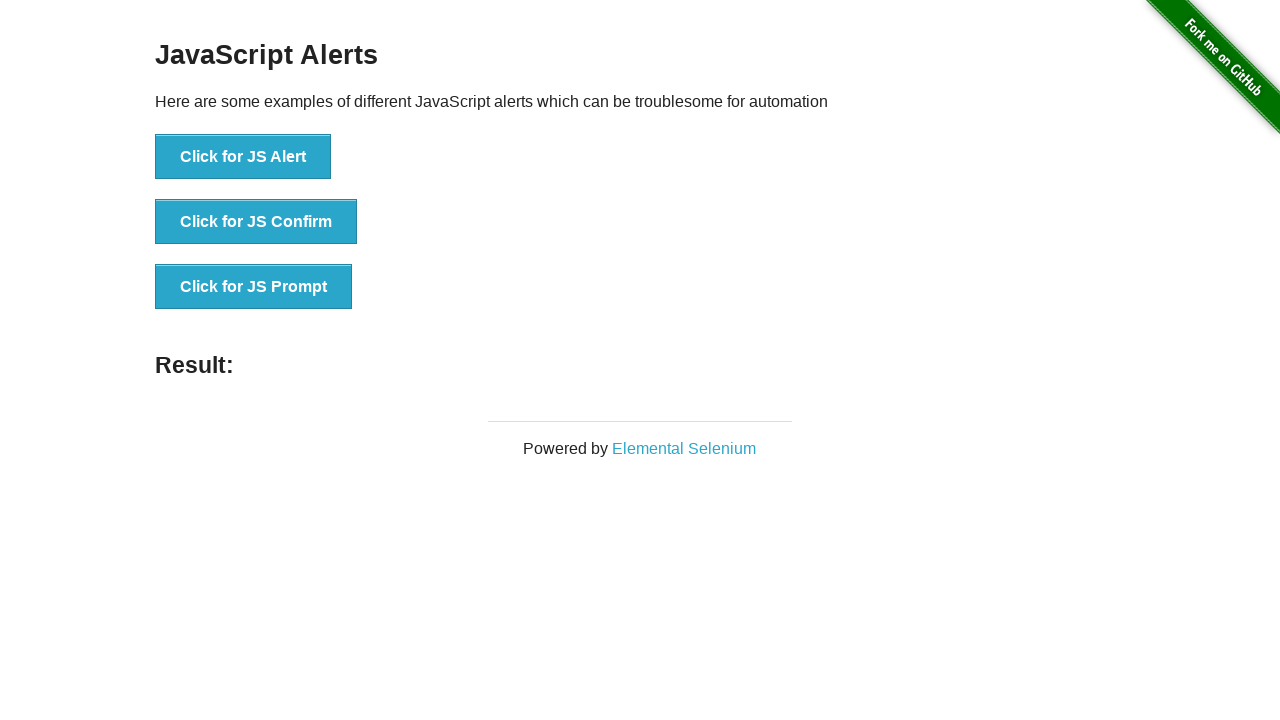

Set up dialog handler to accept alerts and verify message content
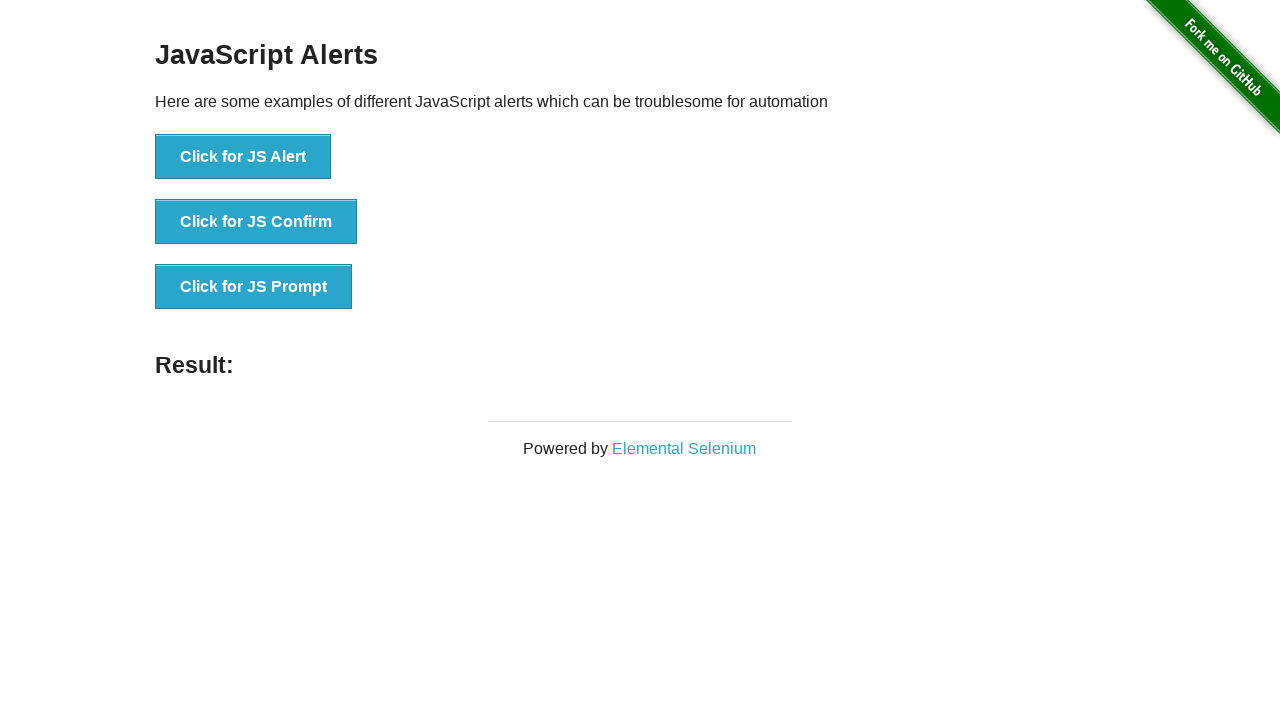

Clicked button to trigger JavaScript alert dialog at (243, 157) on internal:role=button[name="Click for JS Alert"i]
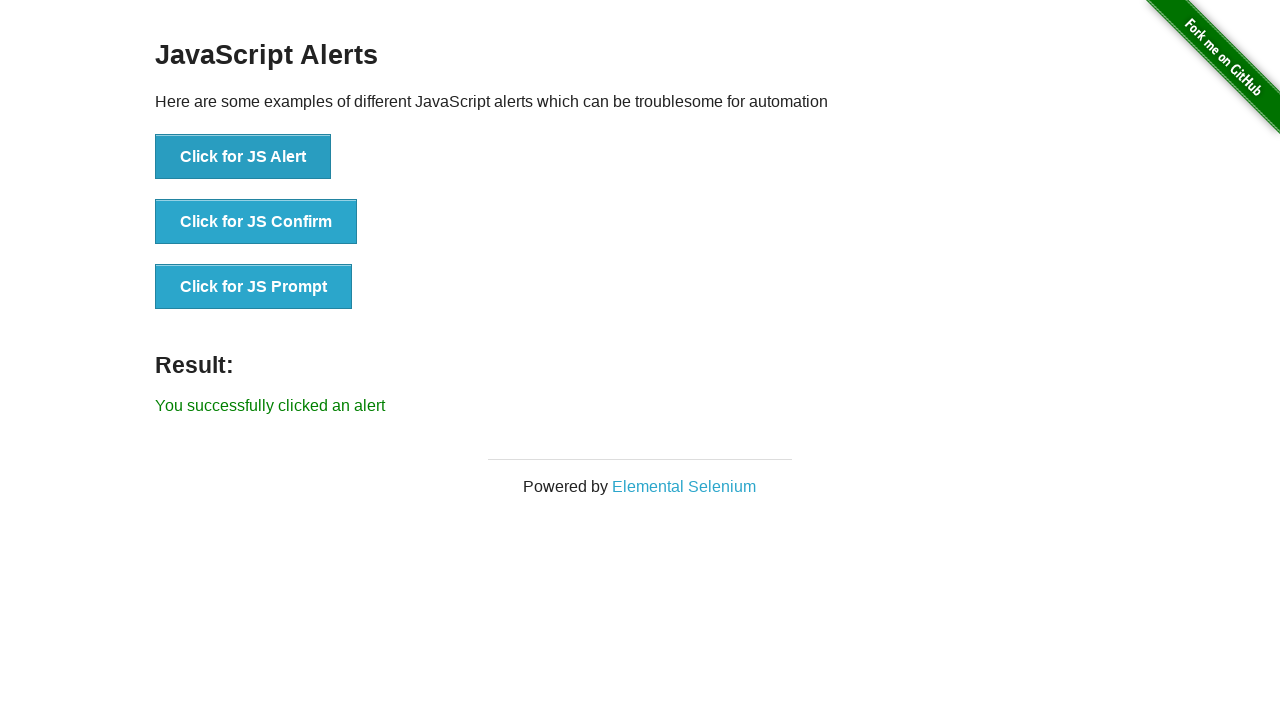

Waited for dialog handler to complete processing
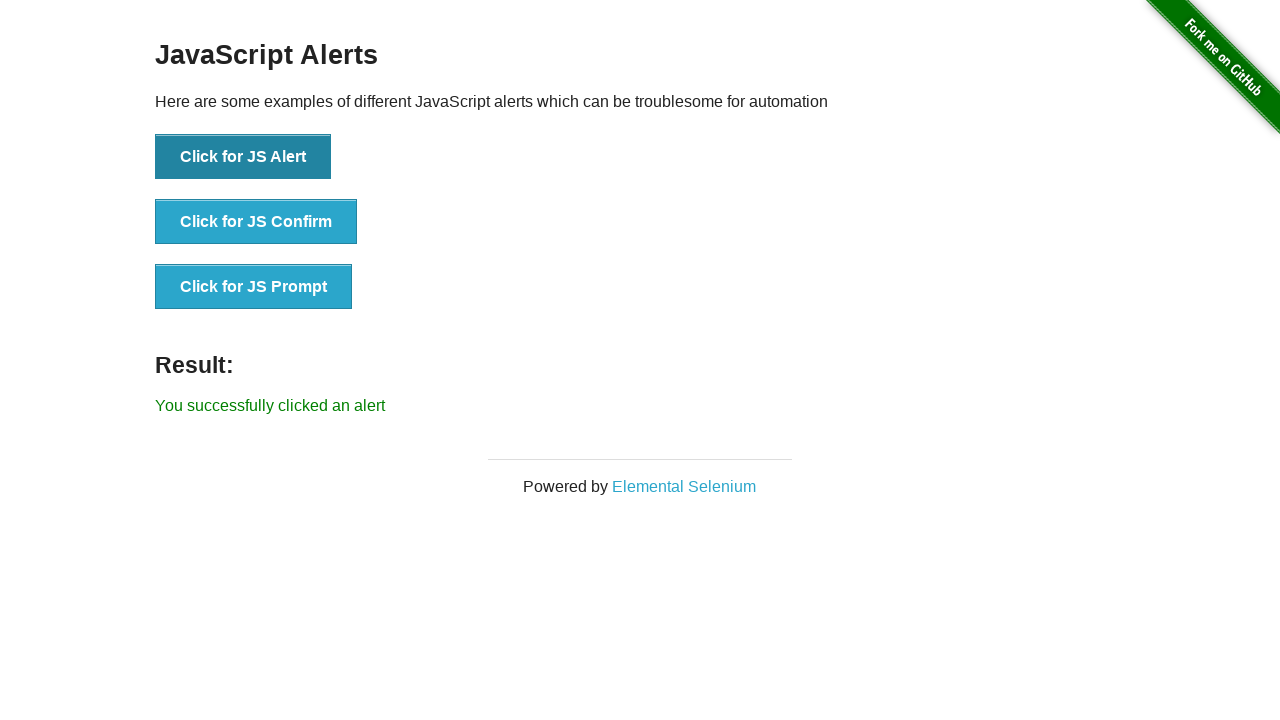

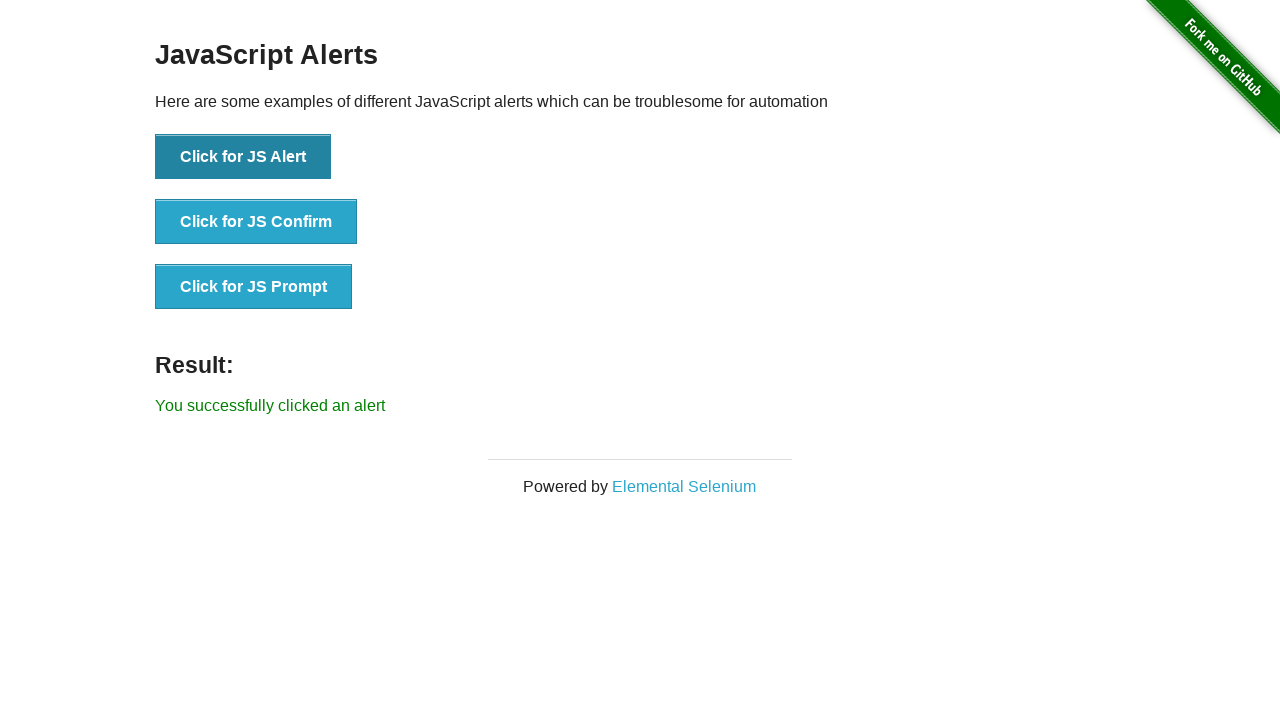